Waits for price to reach $100, clicks a button, solves a mathematical problem by calculating the logarithm of a trigonometric expression, and submits the answer

Starting URL: https://suninjuly.github.io/explicit_wait2.html

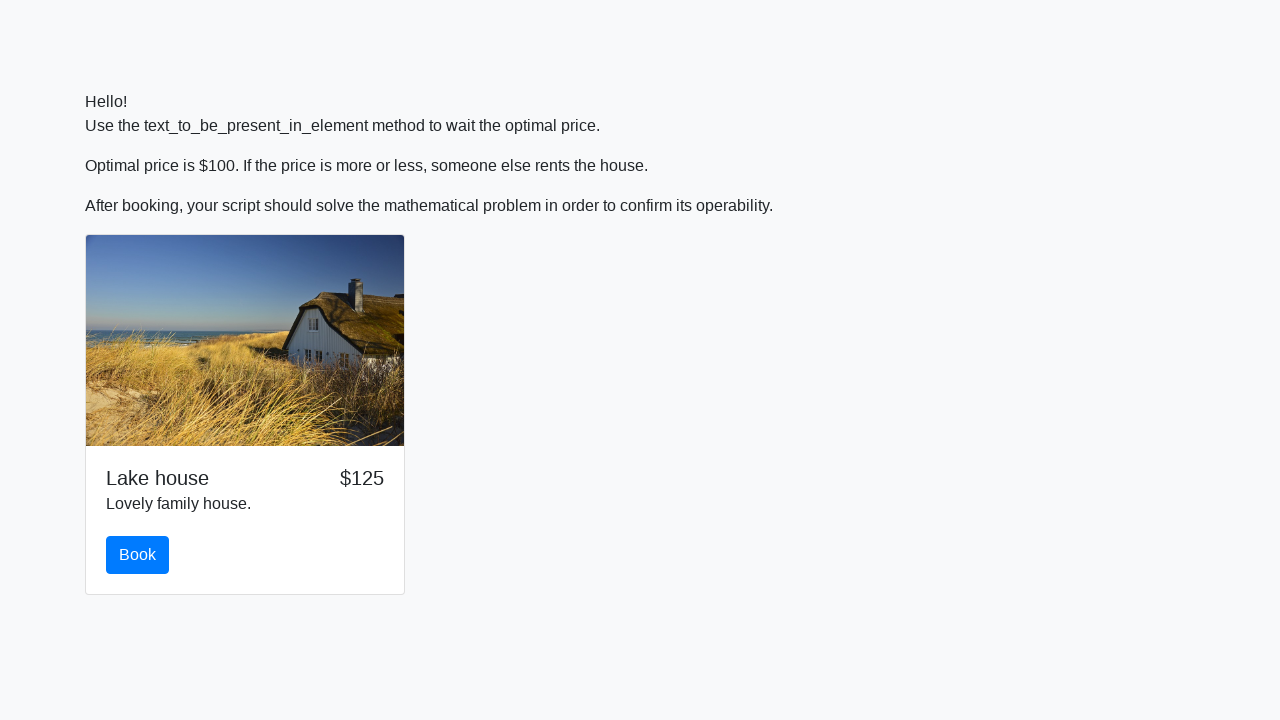

Waited for price to reach $100
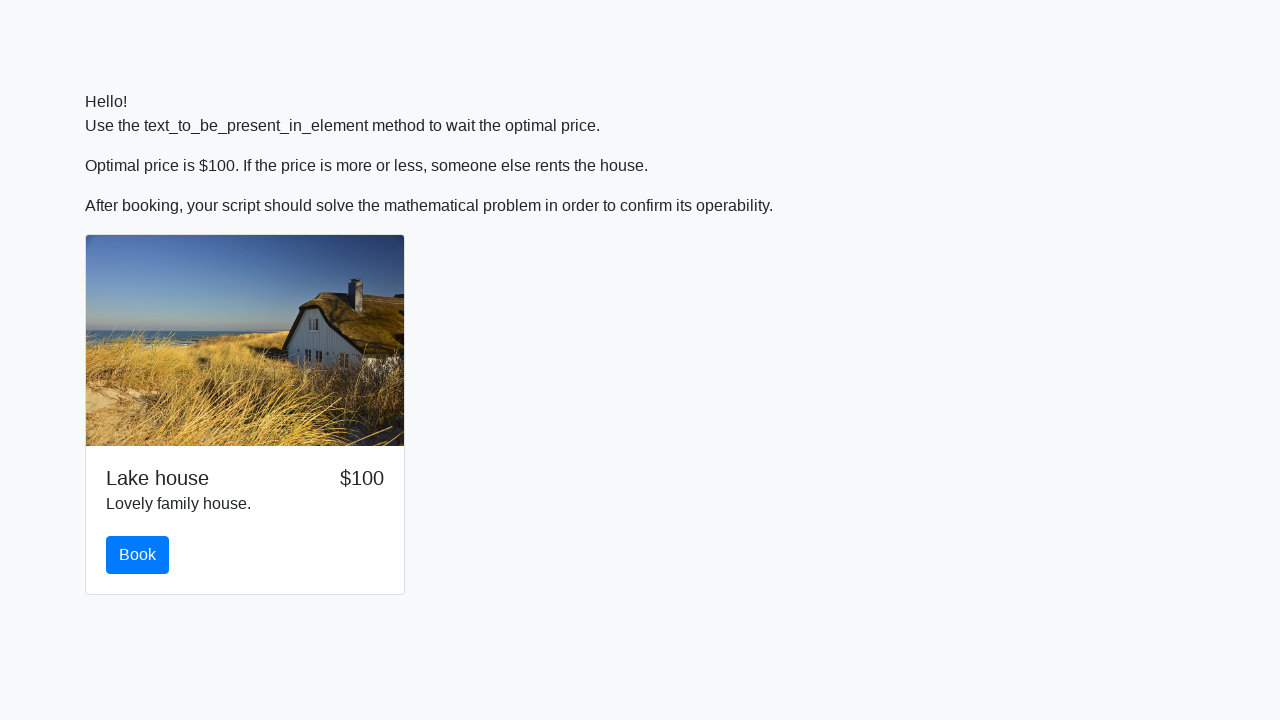

Clicked the book button at (138, 555) on .btn
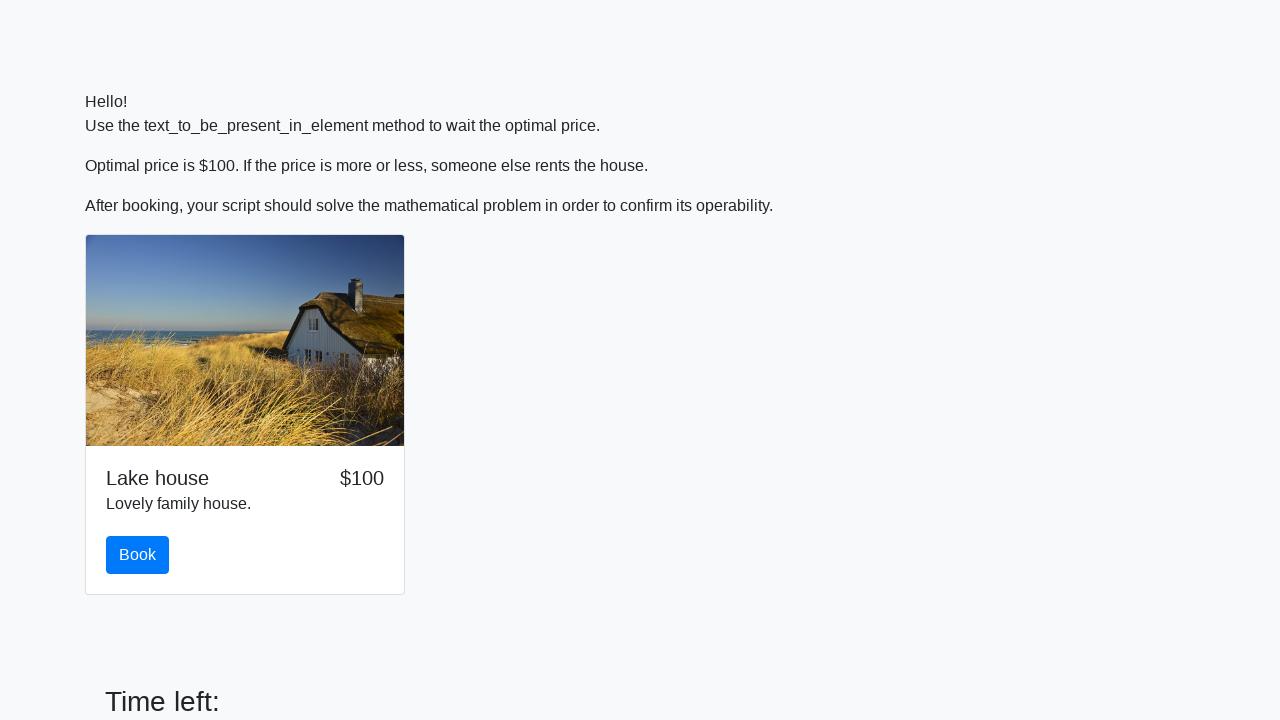

Scrolled submit button into view
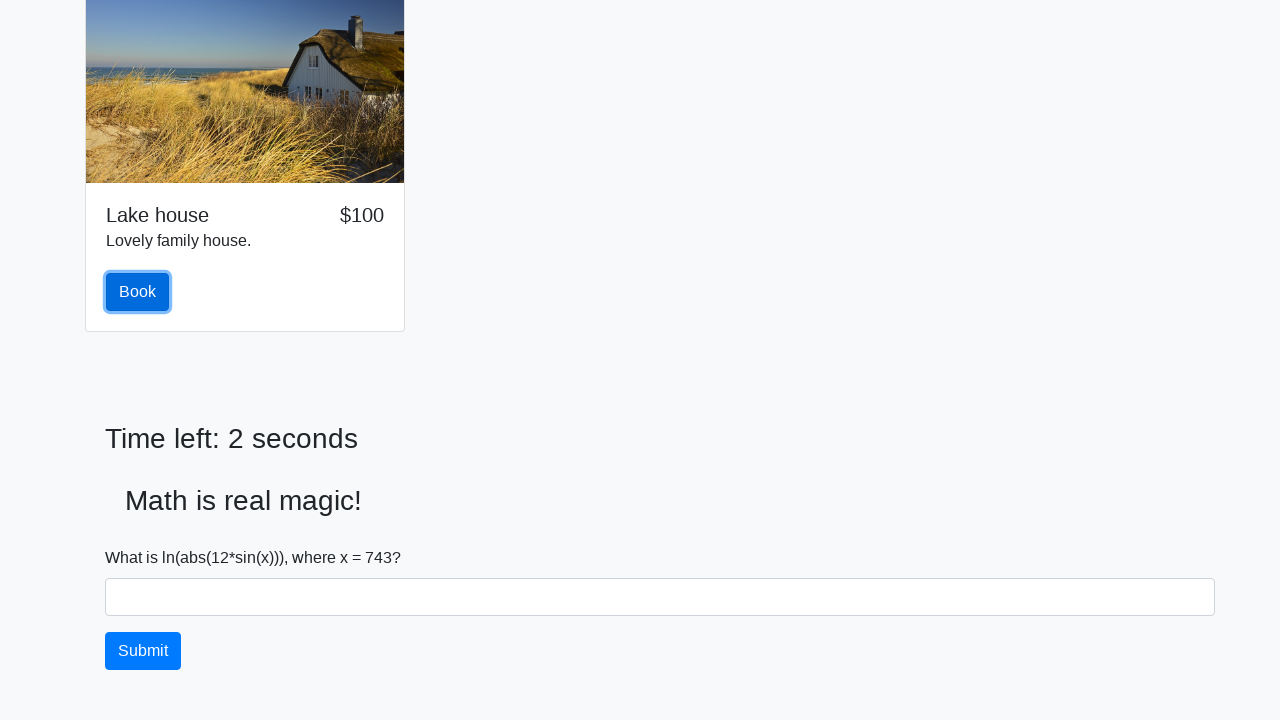

Retrieved input value for calculation: 743
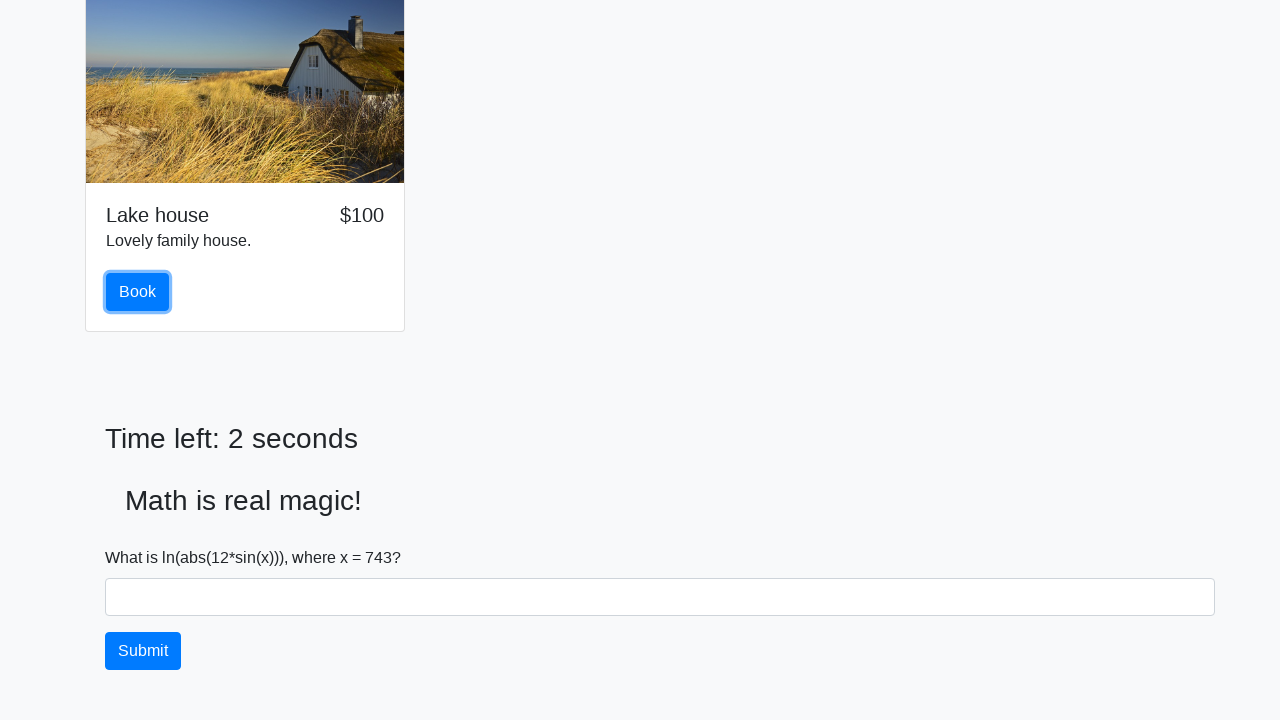

Calculated answer using logarithm of trigonometric expression: 2.484817703684557
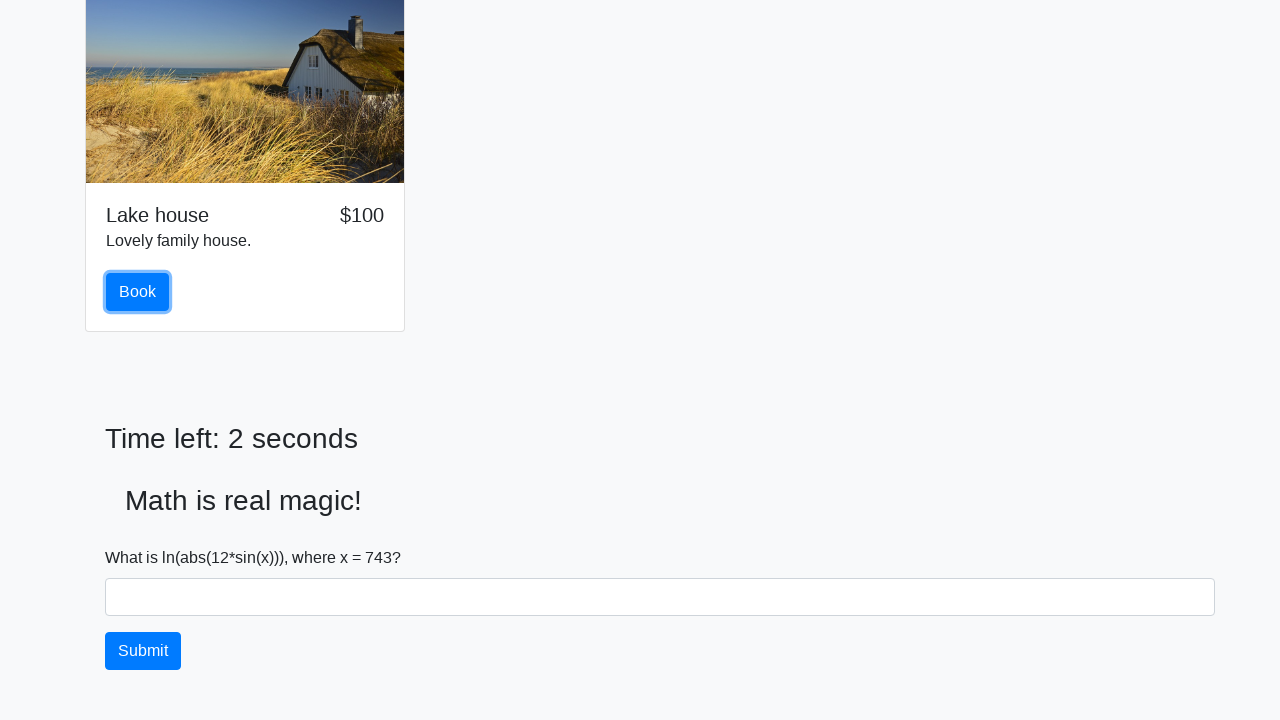

Filled answer field with calculated value on #answer
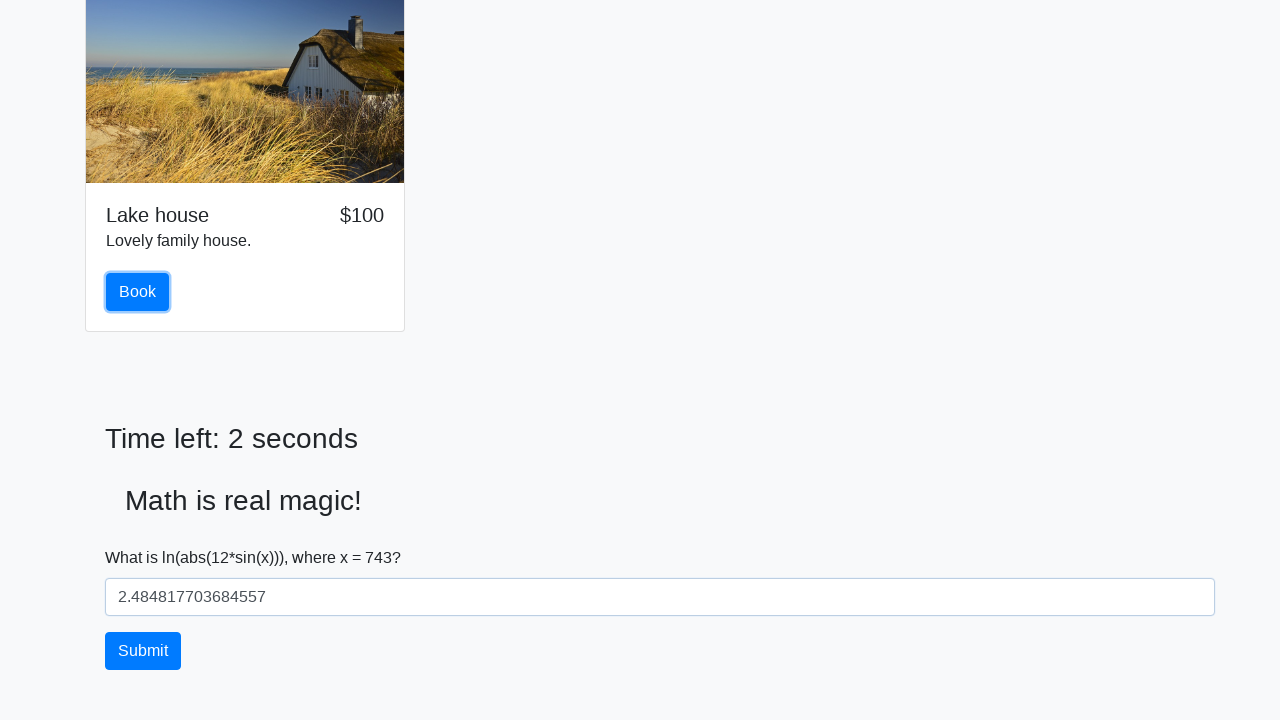

Clicked solve button to submit answer at (143, 651) on #solve
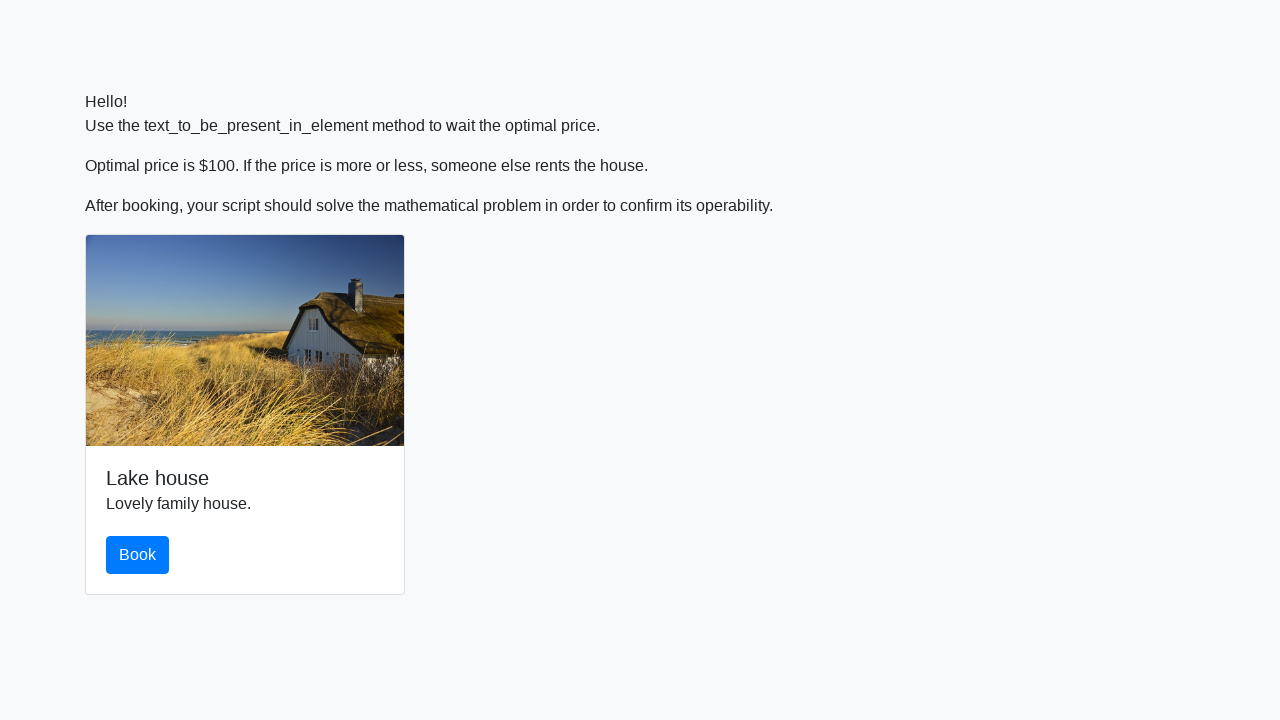

Set up dialog handler to accept alerts
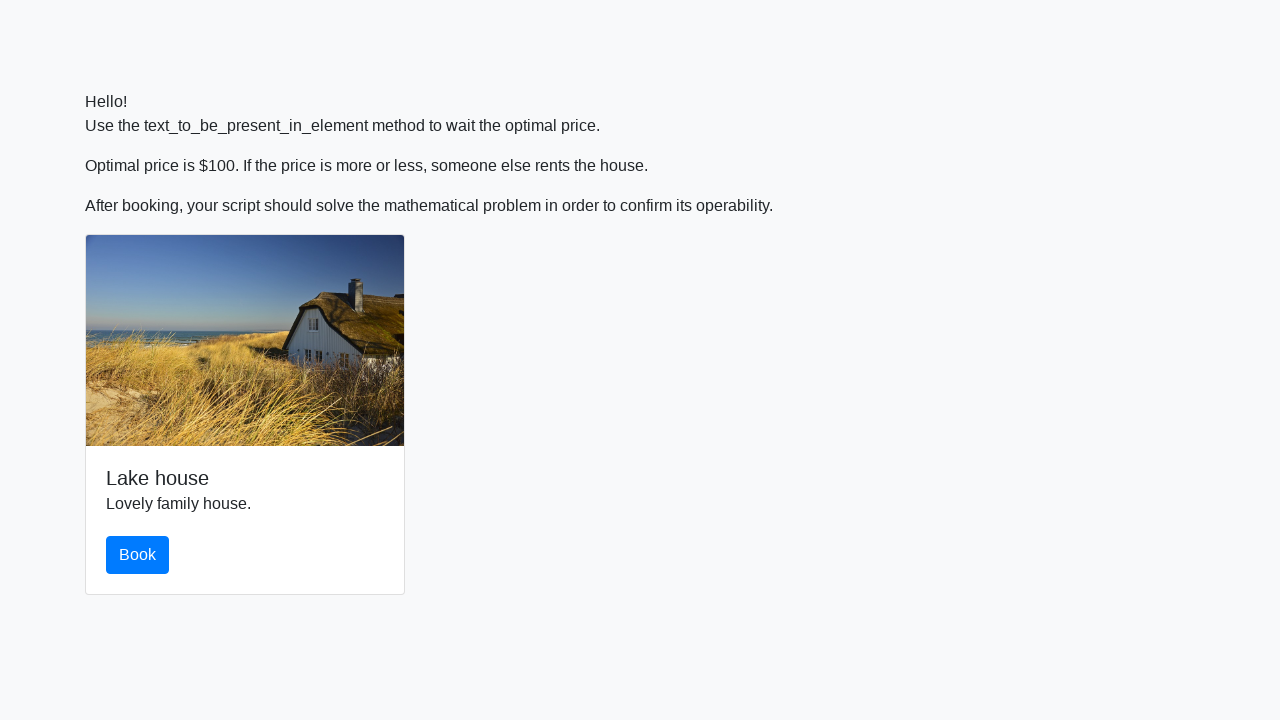

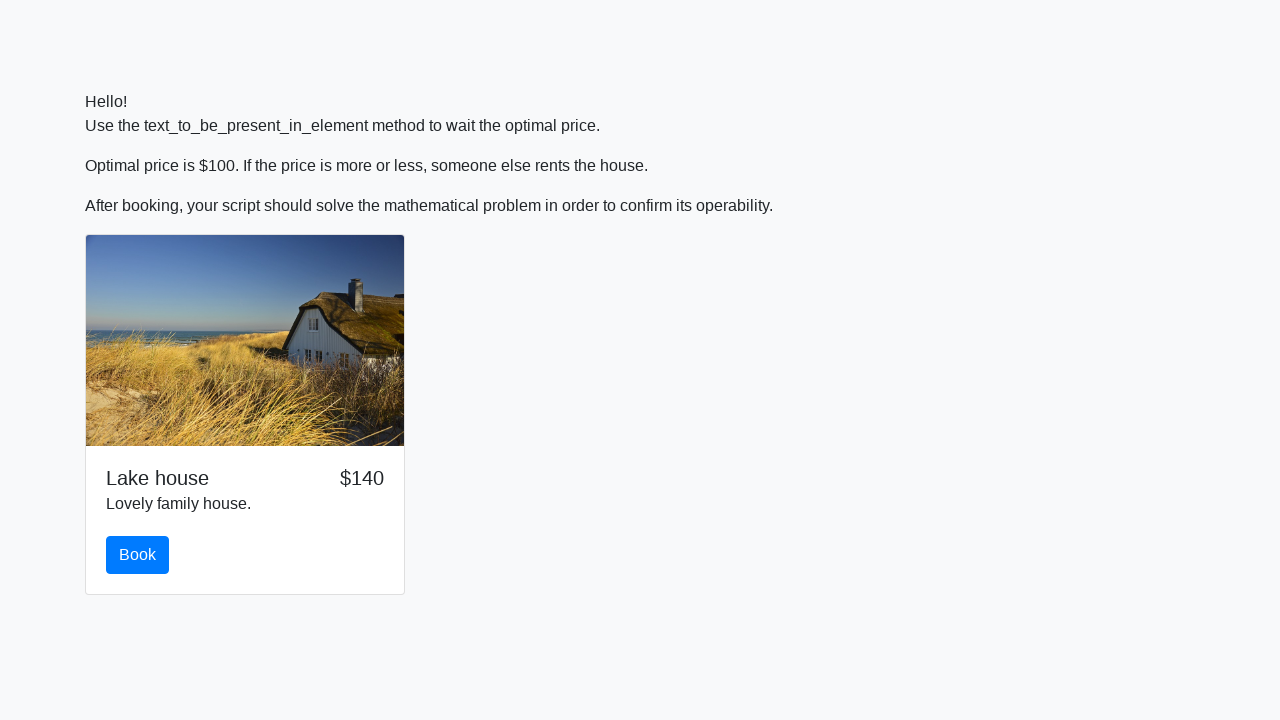